Tests entering text in a JS prompt dialog and accepting it

Starting URL: https://the-internet.herokuapp.com/javascript_alerts

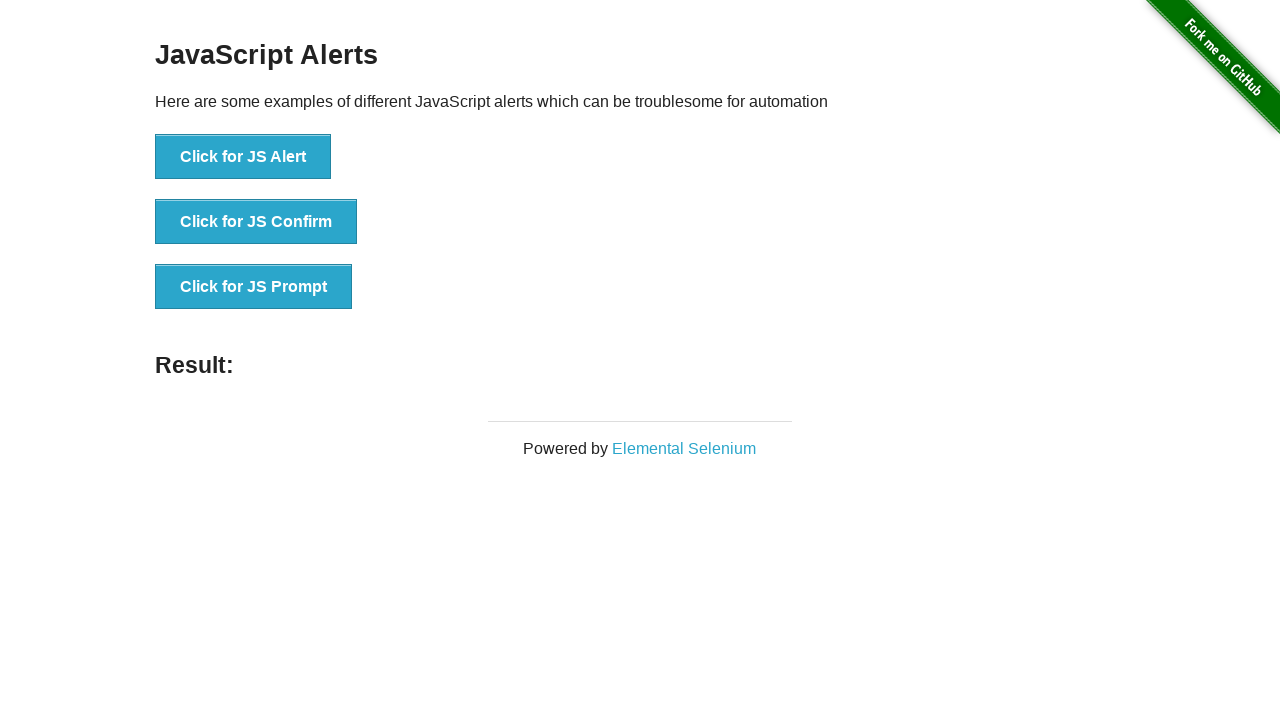

Set up dialog handler to accept prompt with text 'Hello'
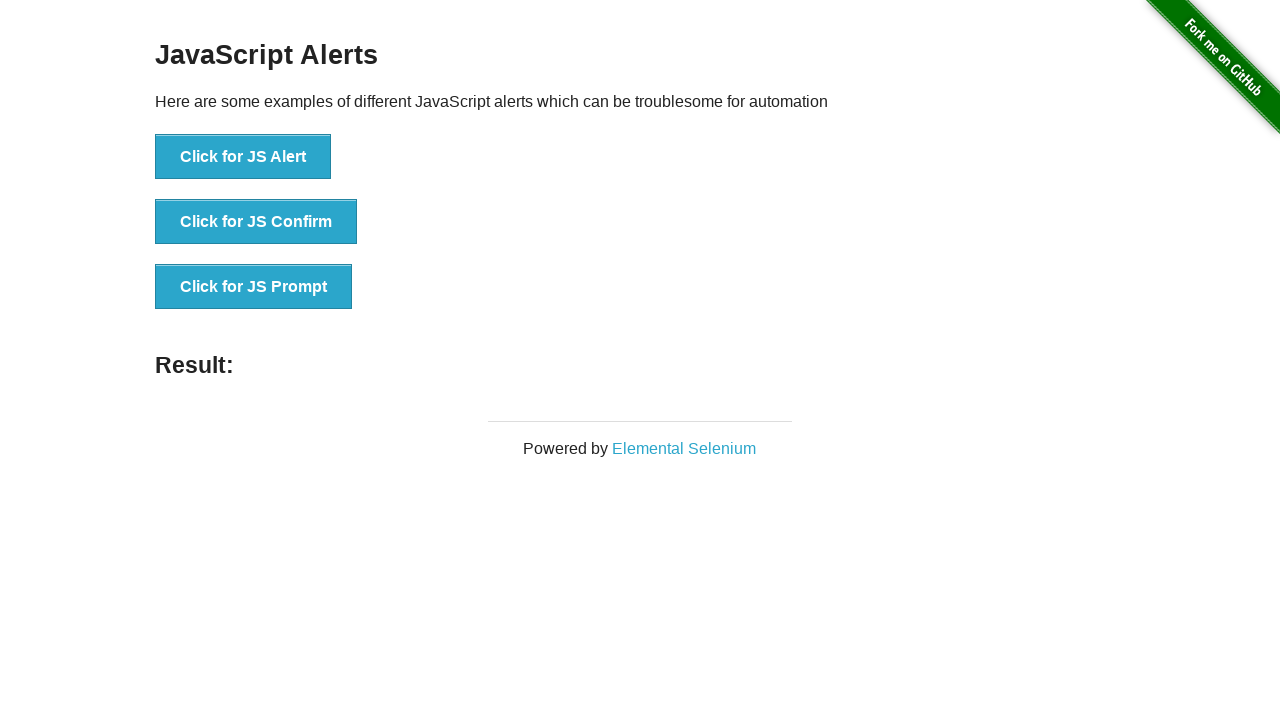

Clicked 'Click for JS Prompt' button to trigger JS prompt dialog at (254, 287) on xpath=//button[normalize-space()='Click for JS Prompt']
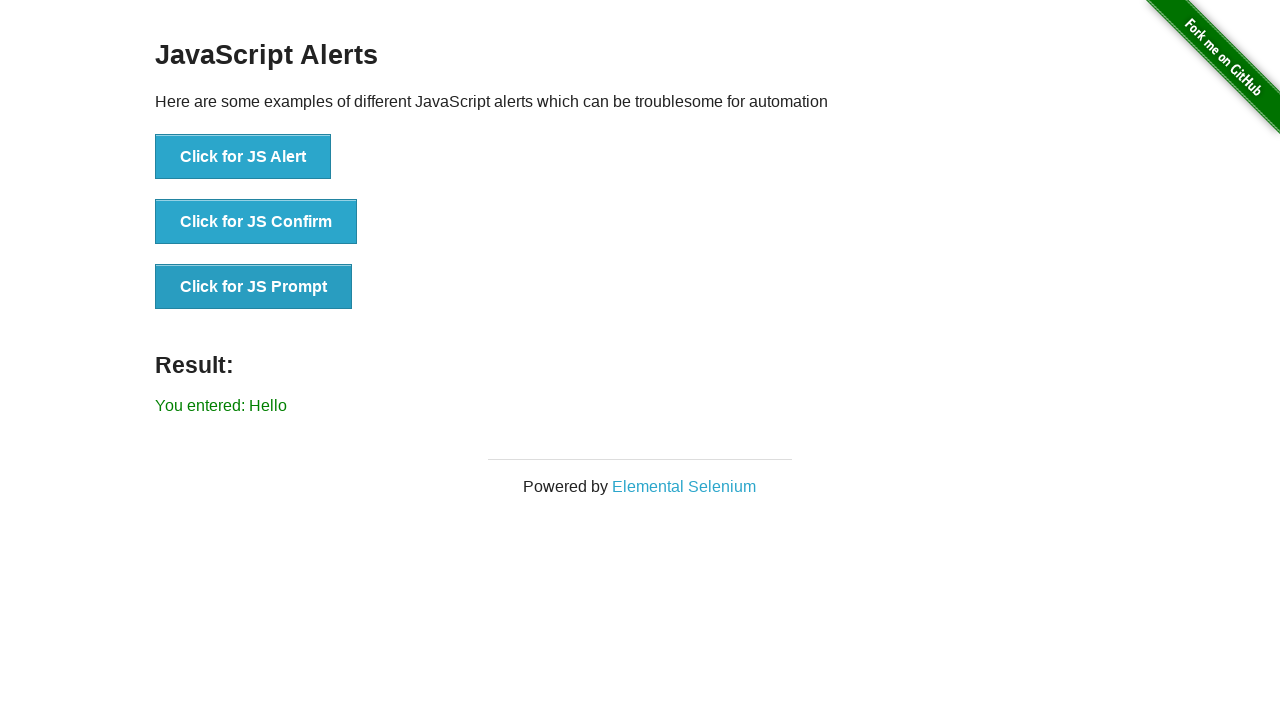

Result element appeared after prompt was accepted
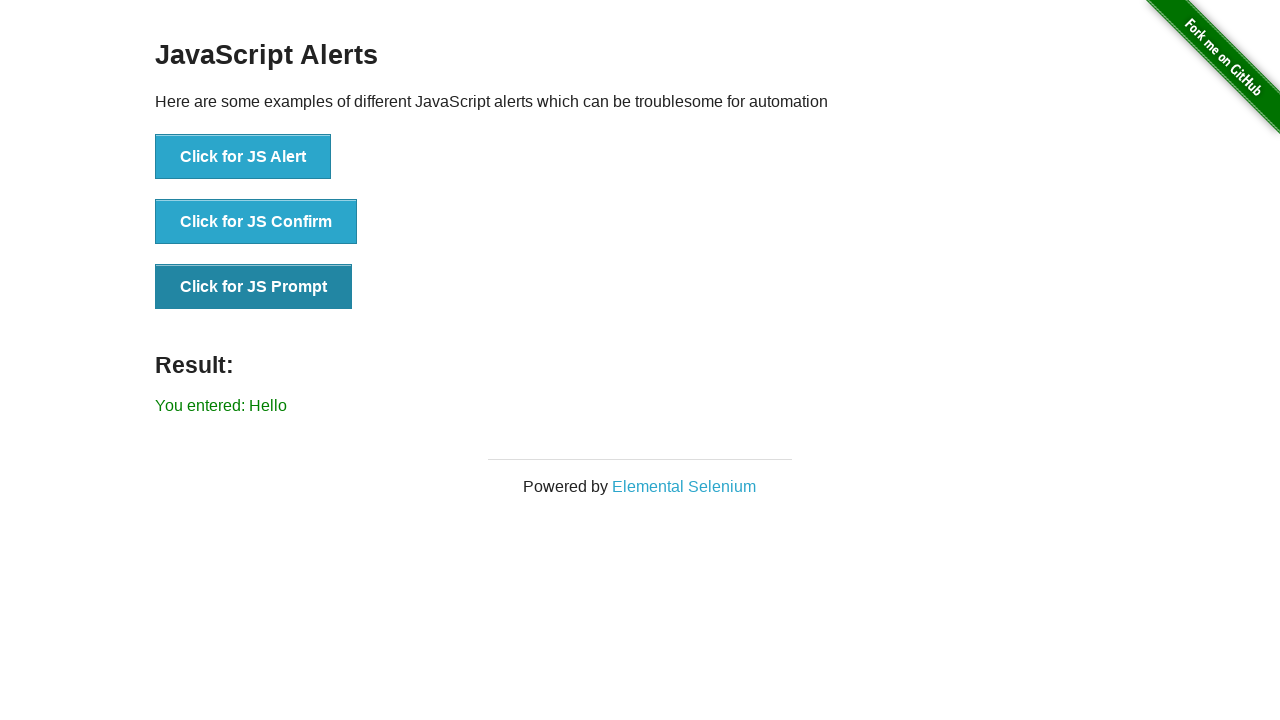

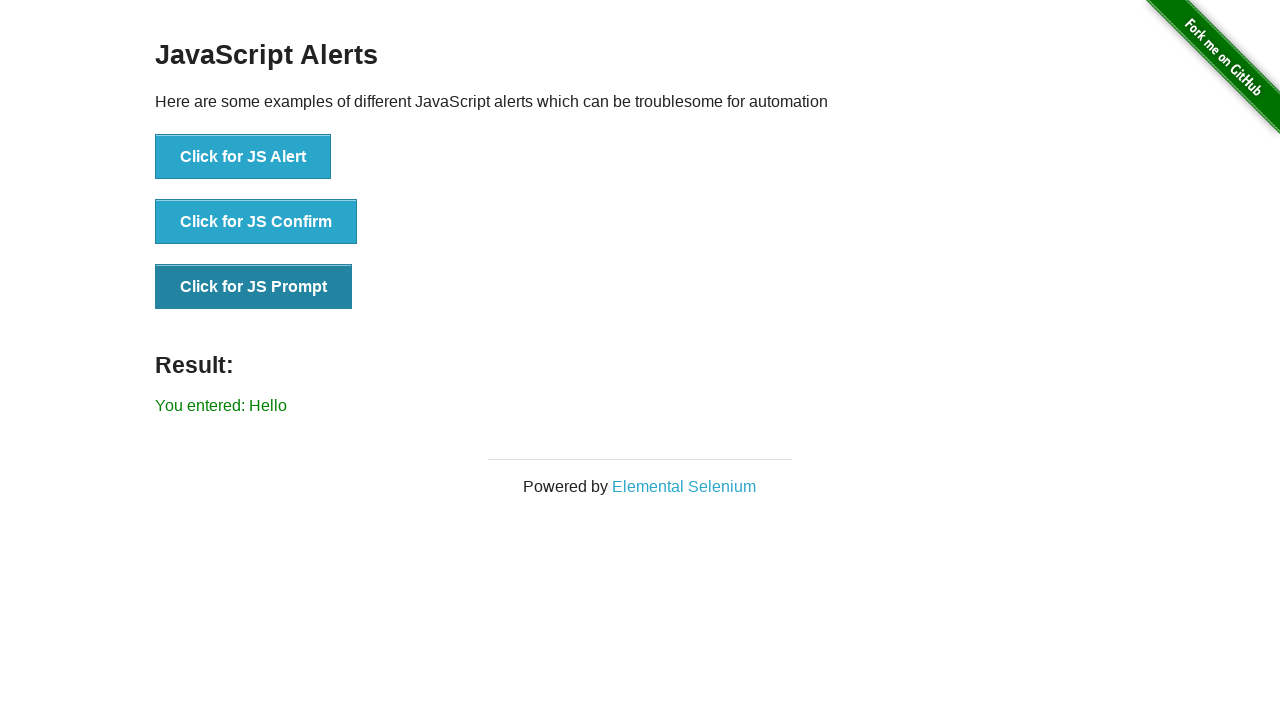